Tests the product filtering functionality by applying a black color filter and navigating to a product details page

Starting URL: https://demo.applitools.com/gridHackathonV1.html

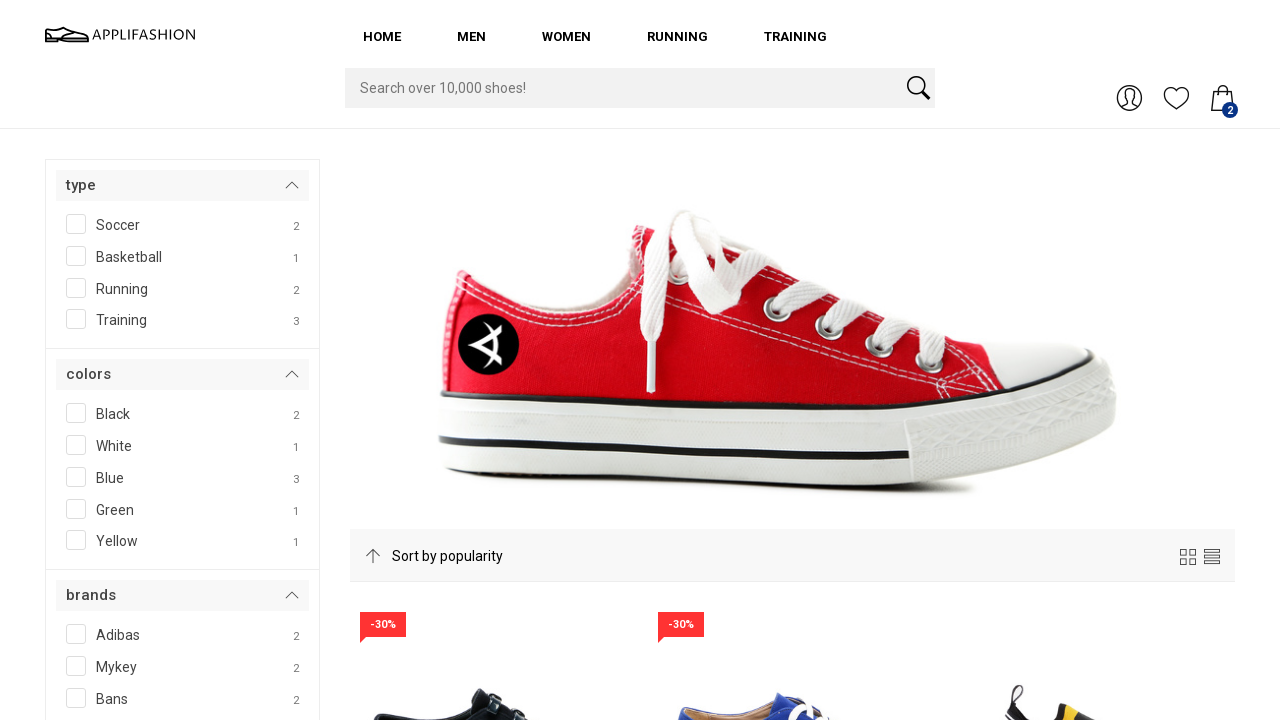

Clicked black color filter checkbox at (76, 413) on #SPAN__checkmark__107
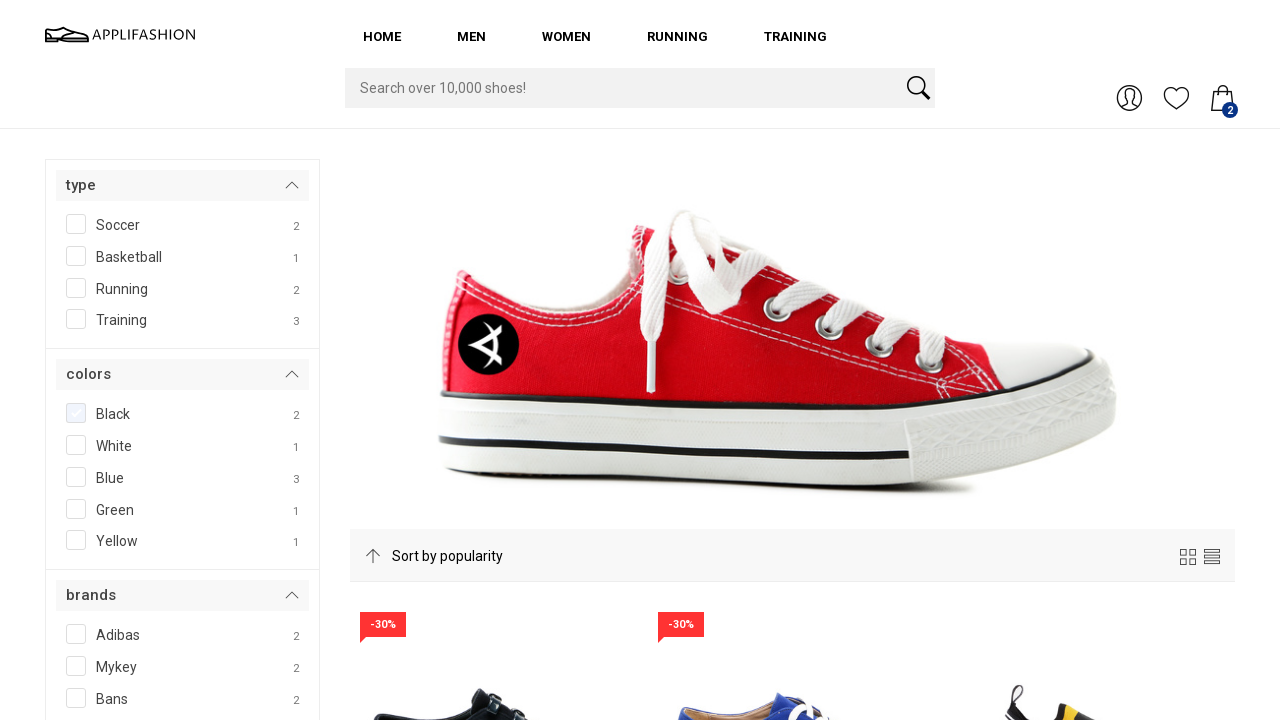

Clicked filter button to apply black color filter at (103, 360) on #filterBtn
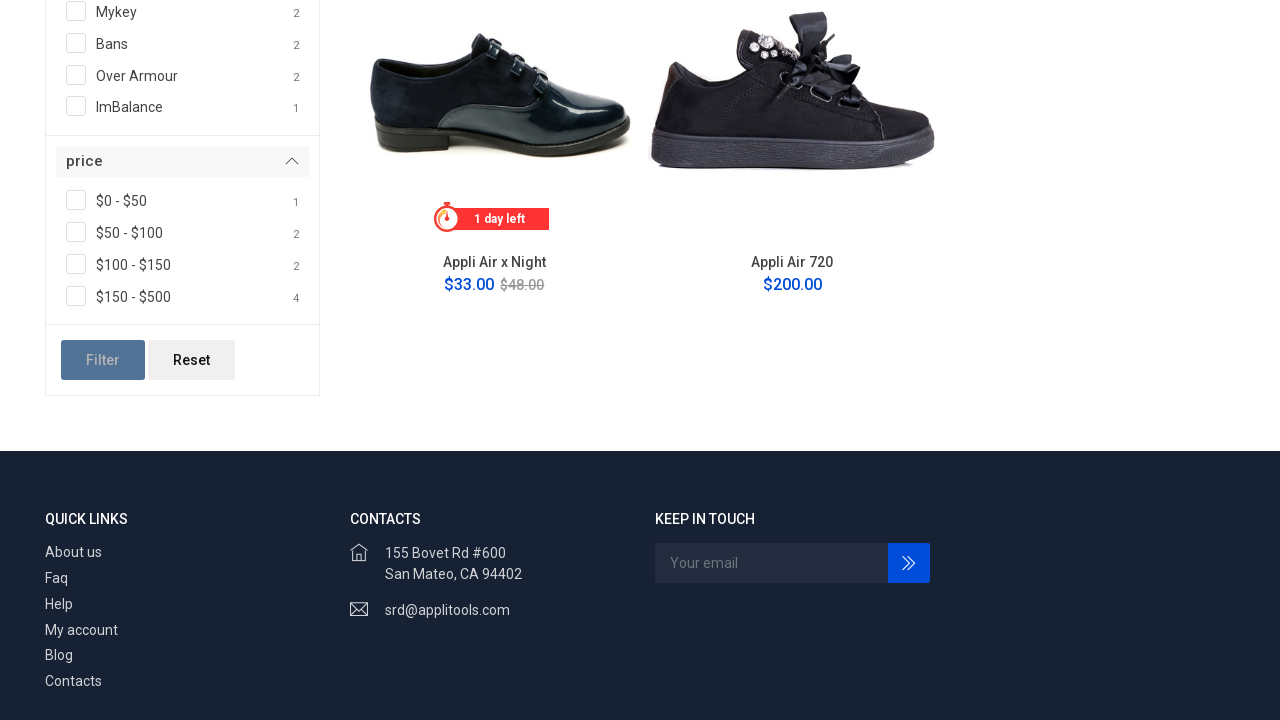

Clicked on first product in filtered grid at (494, 175) on #product_grid .grid_item >> nth=0
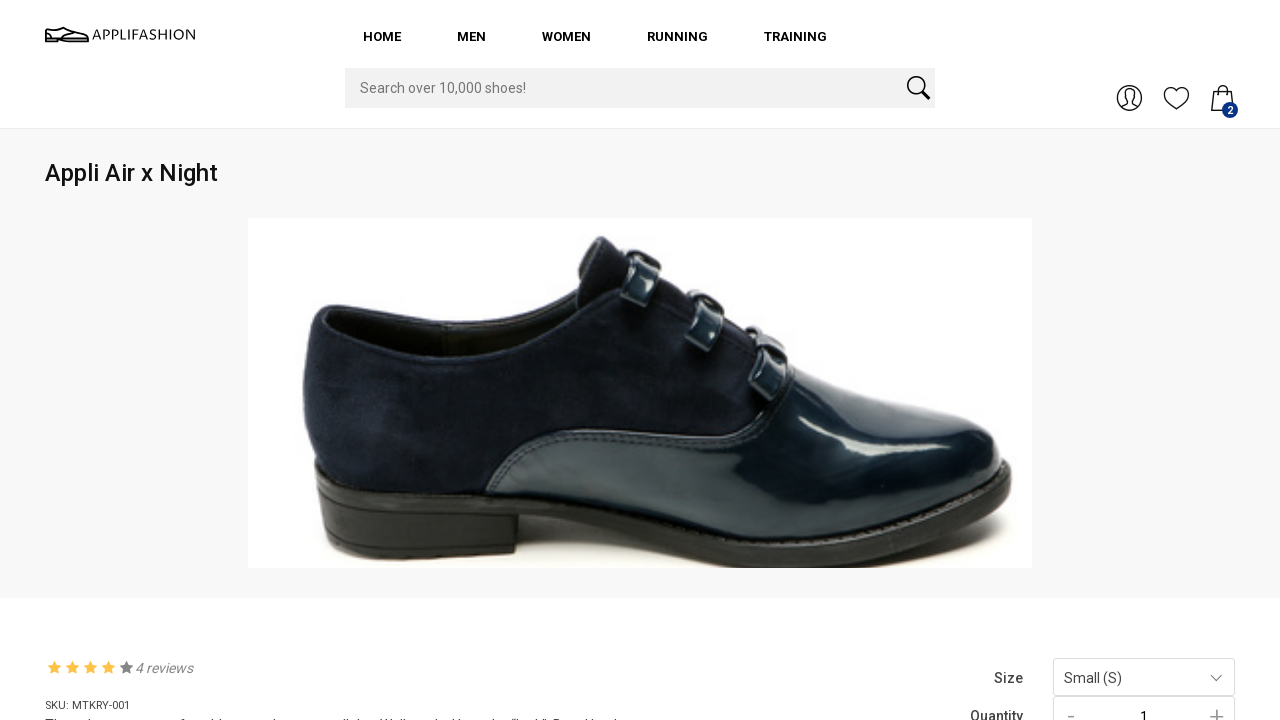

Product details page loaded
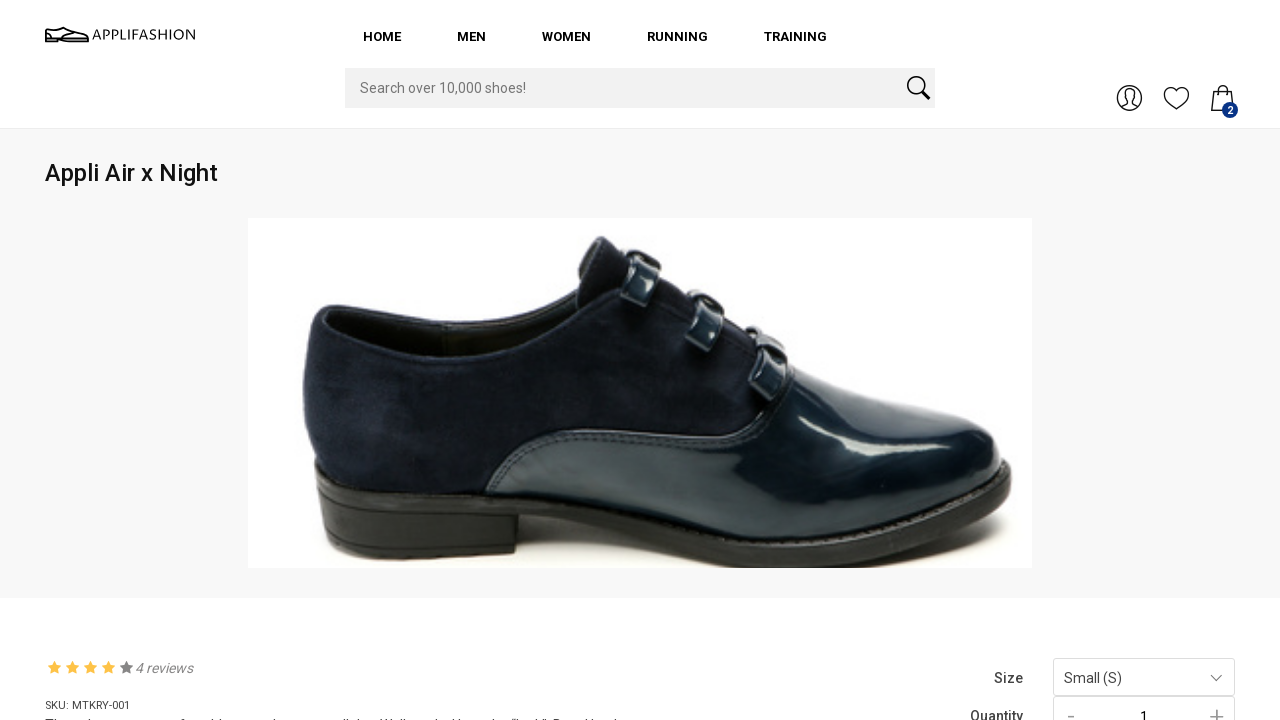

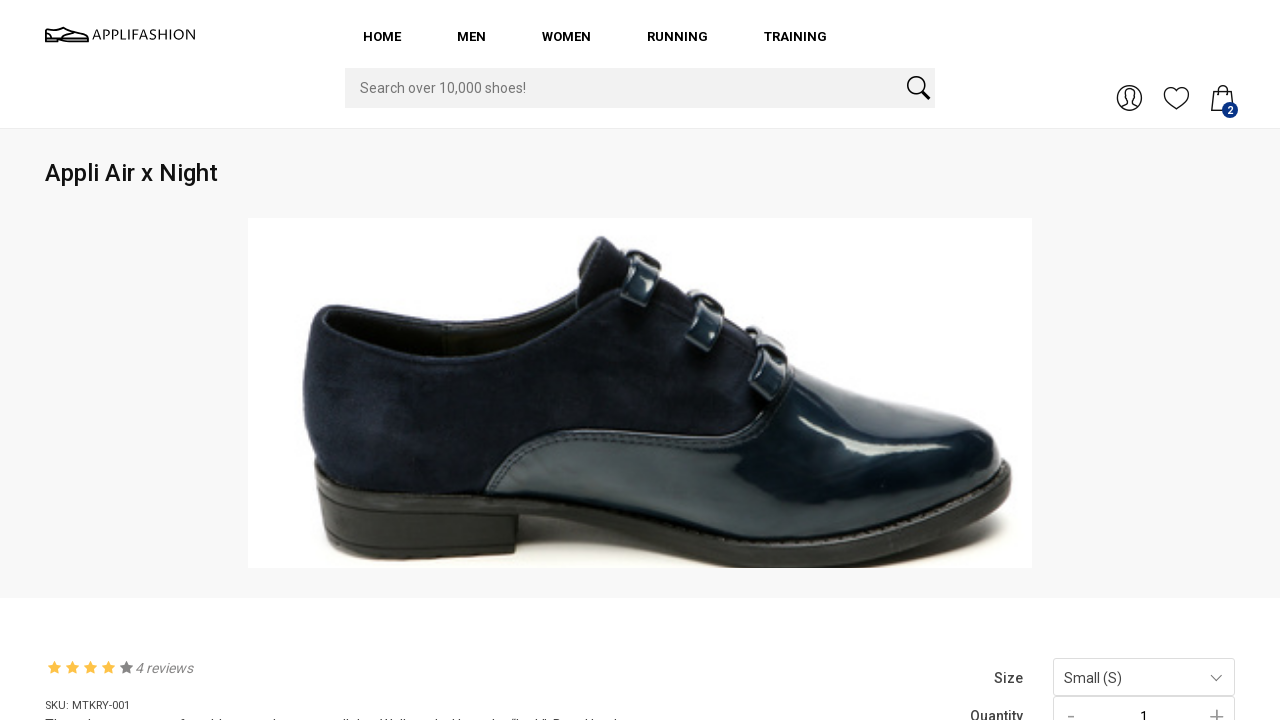